Checks if the button input element is enabled on the page

Starting URL: https://www.selenium.dev/selenium/web/inputs.html

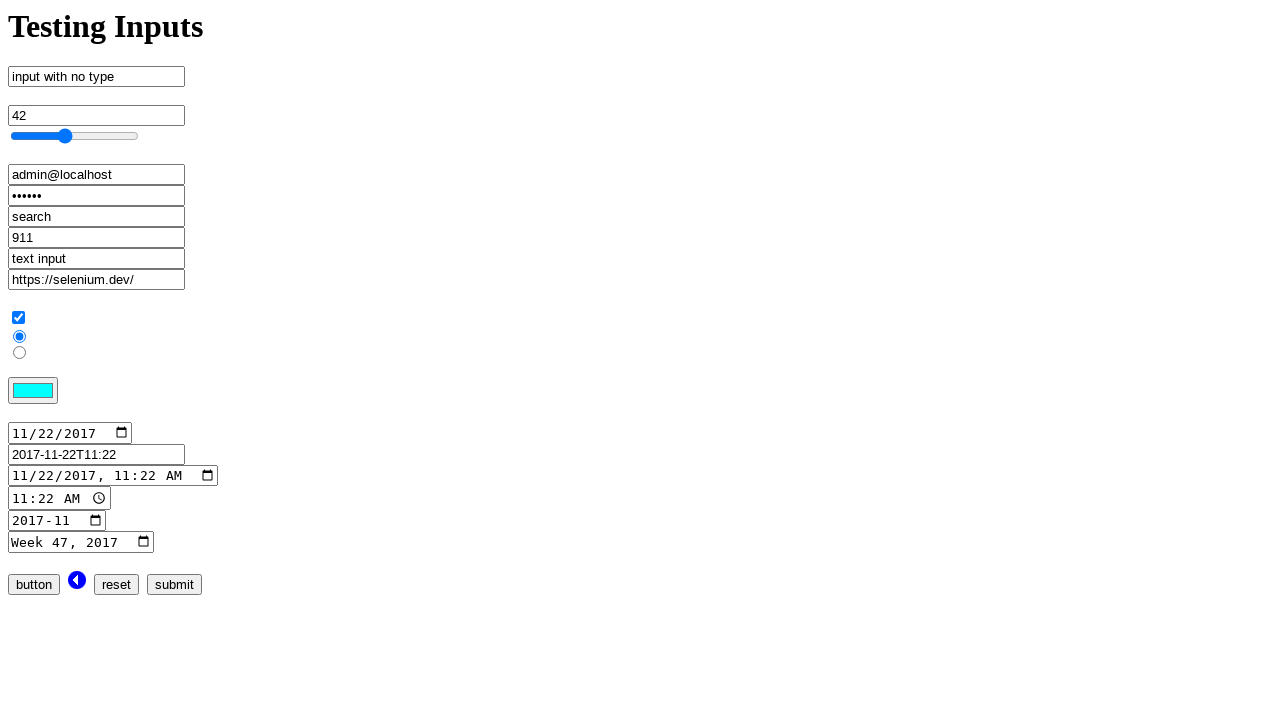

Navigated to inputs.html page
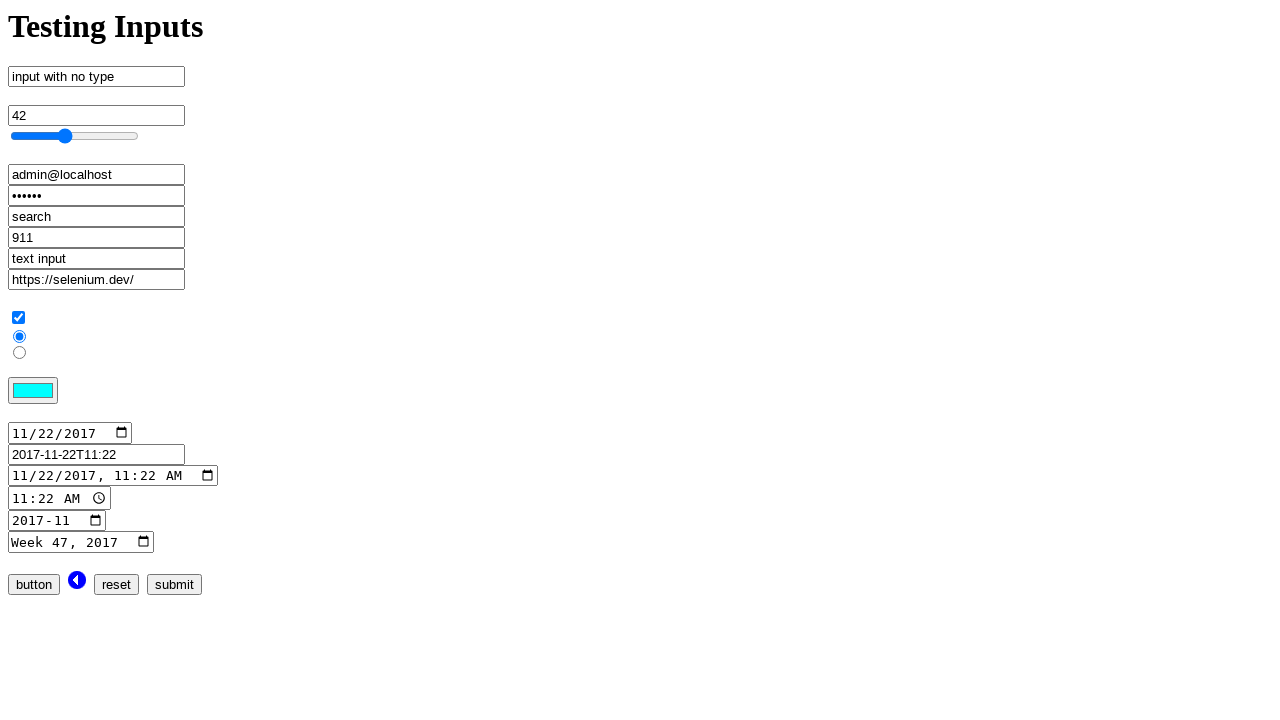

Checked if button input element is enabled
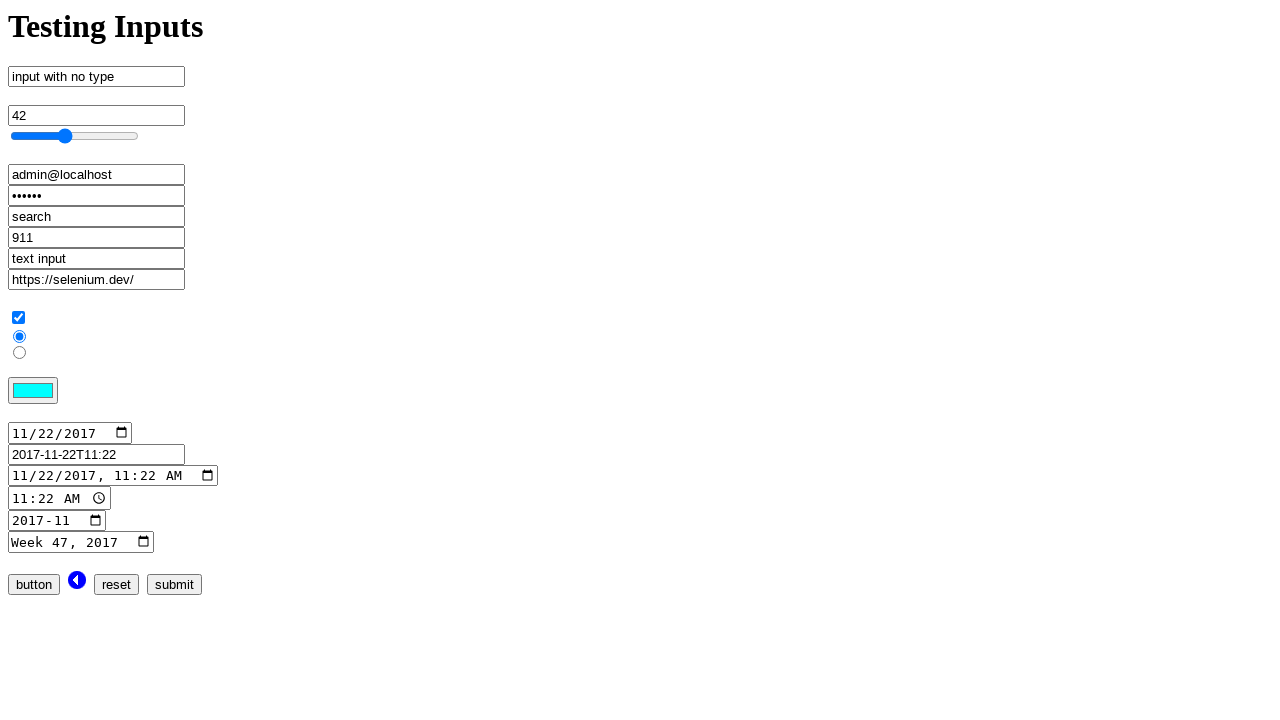

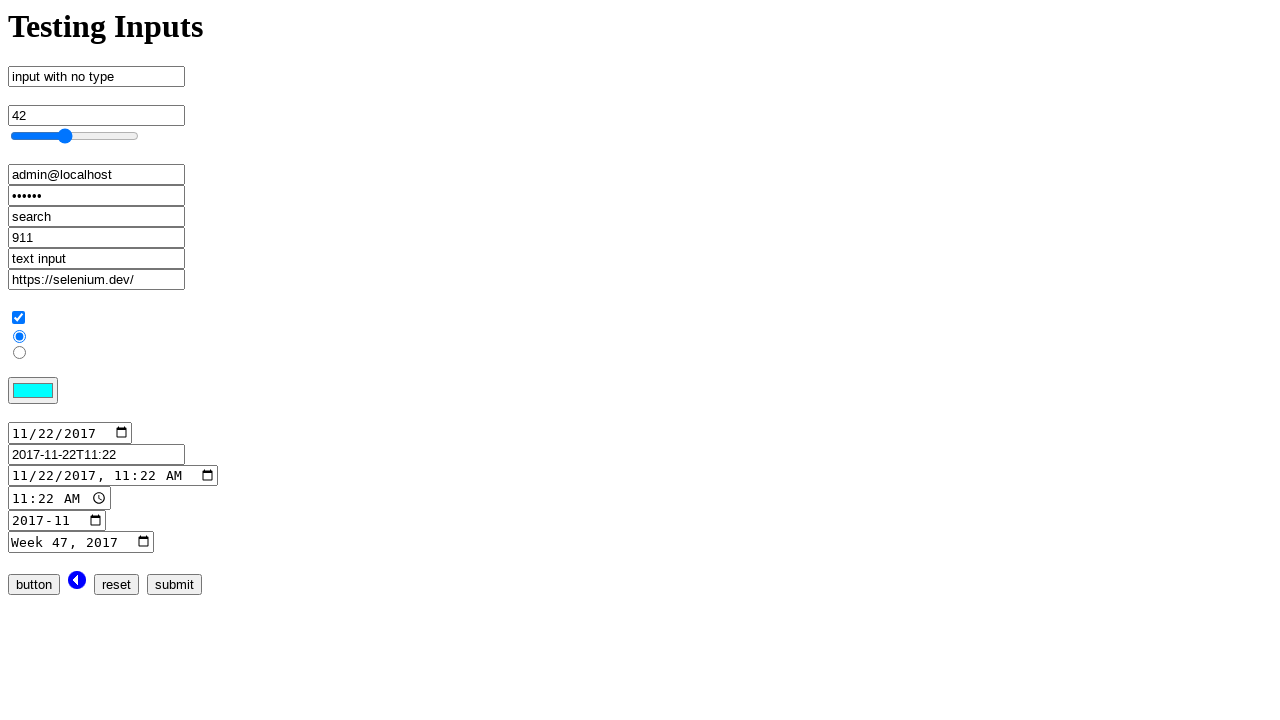